Tests a basic calculator by entering two numbers and verifying the calculation result

Starting URL: https://testsheepnz.github.io/BasicCalculator.html

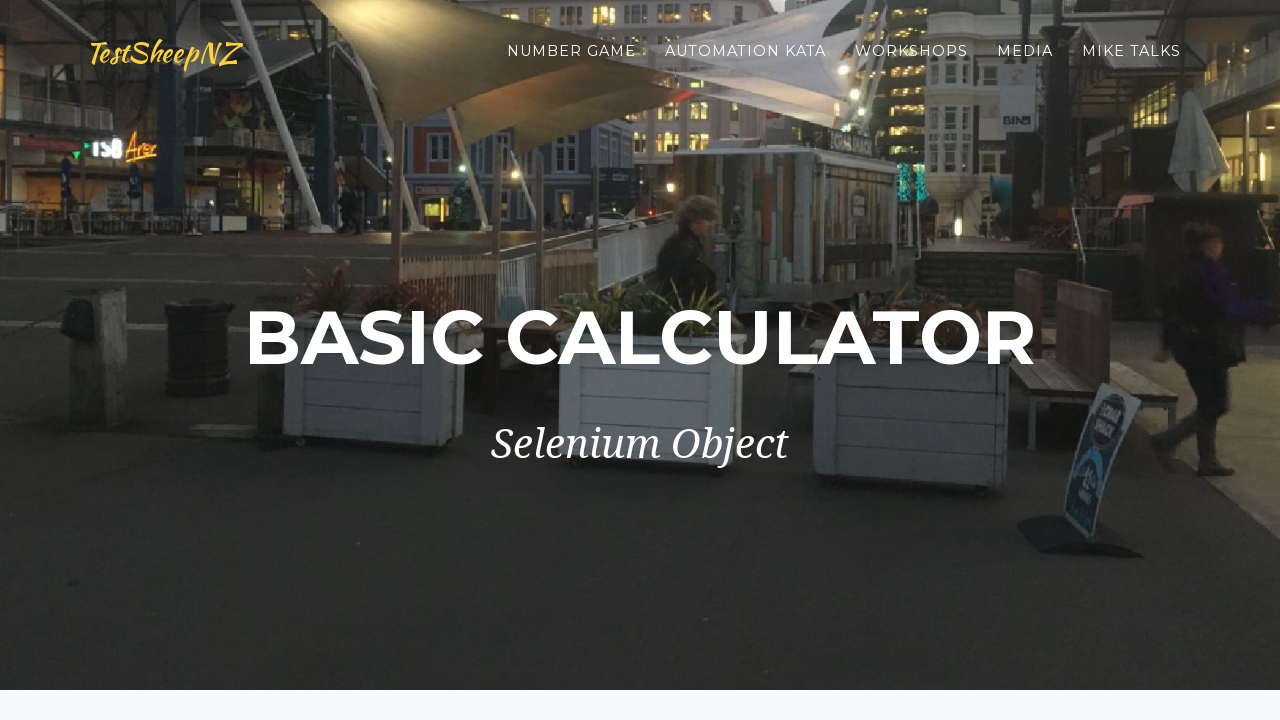

Scrolled down 500 pixels to view calculator form
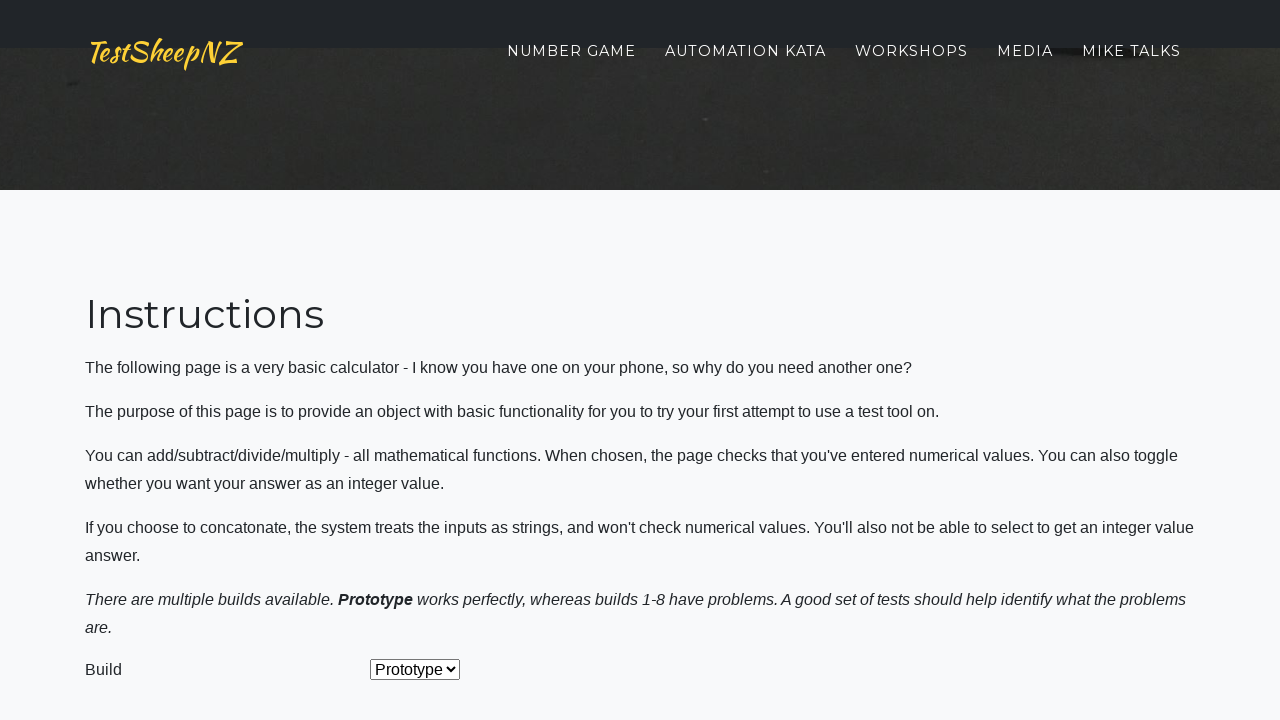

Entered first number '5' in number1 field on input[name='number1']
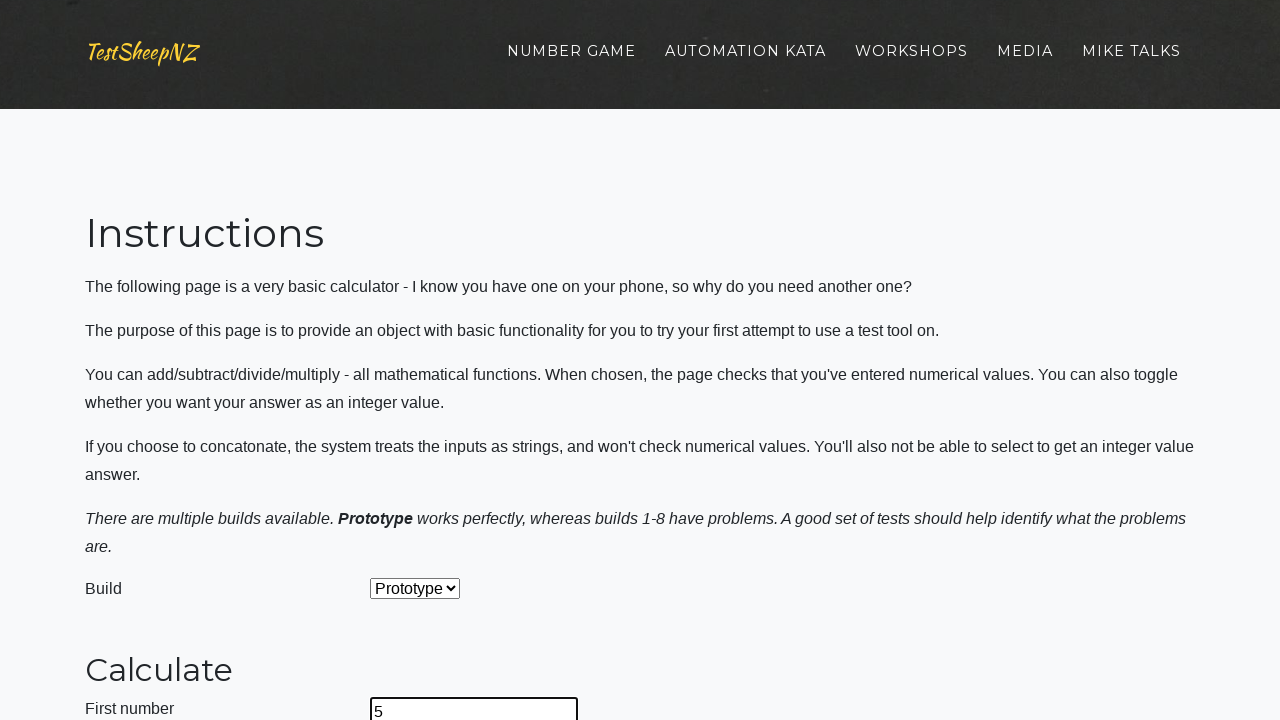

Entered second number '3' in number2 field on input[name='number2']
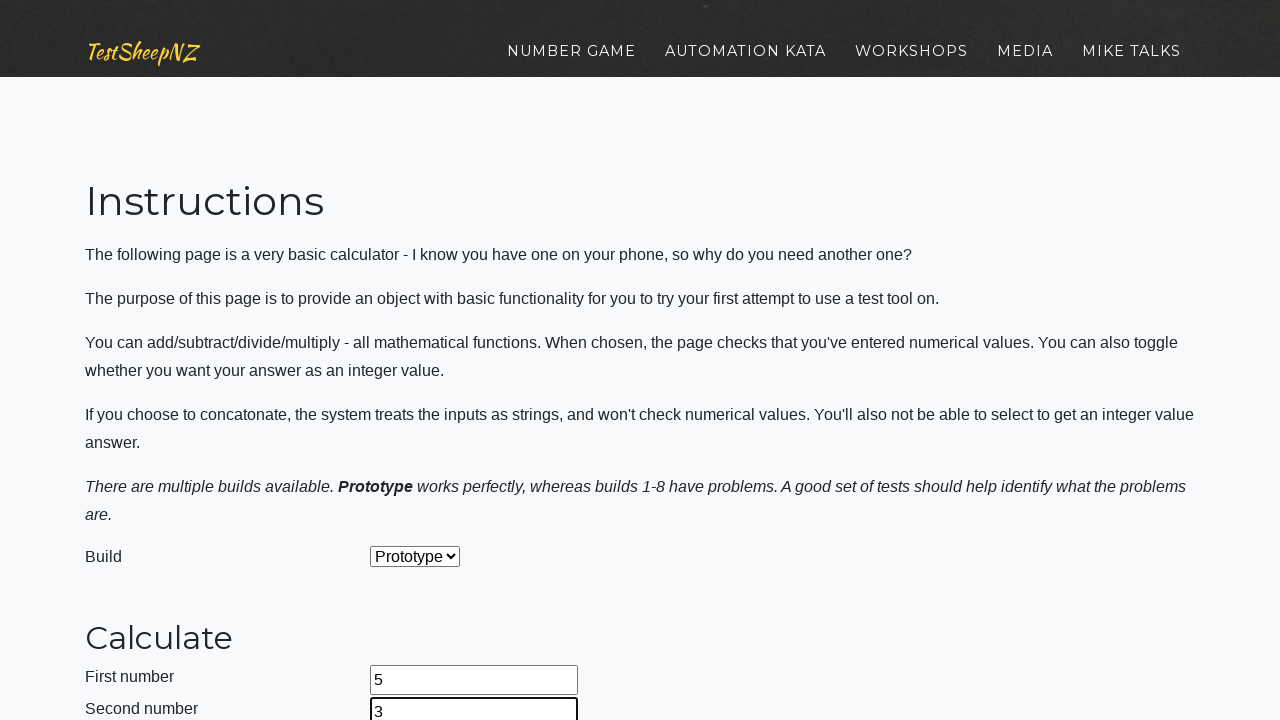

Clicked Calculate button at (422, 361) on input[value='Calculate']
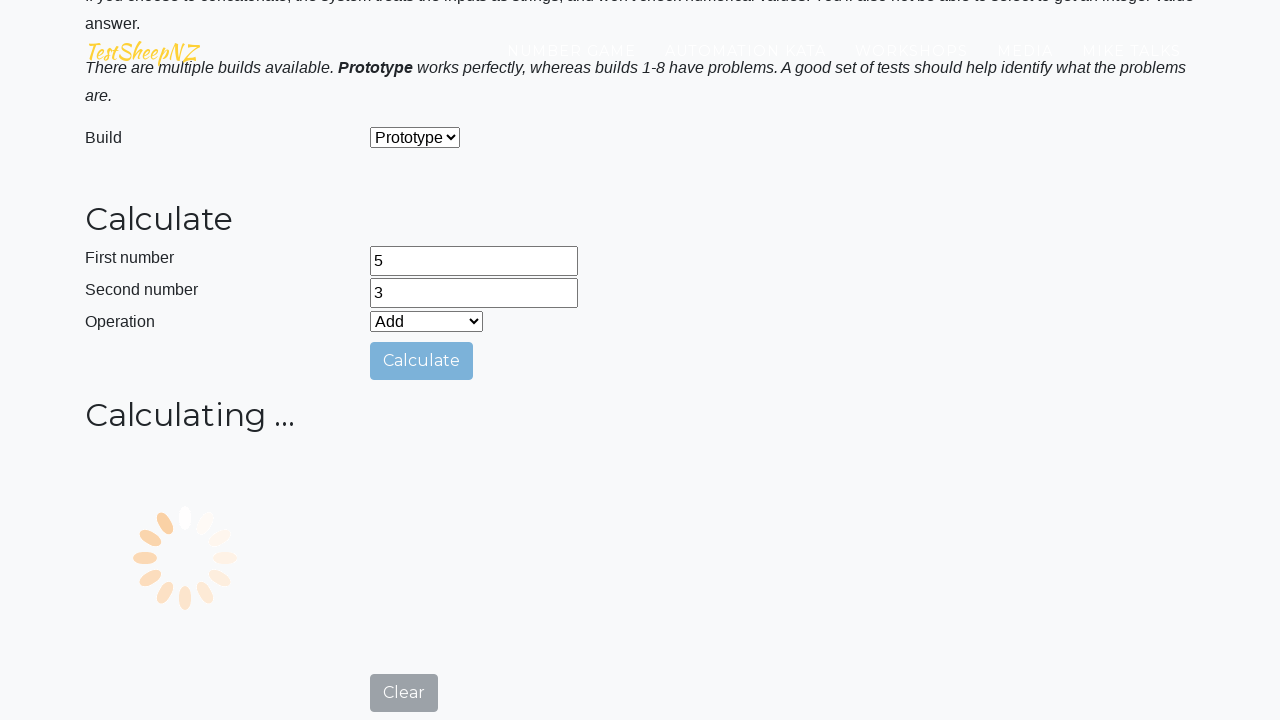

Answer field loaded and is visible
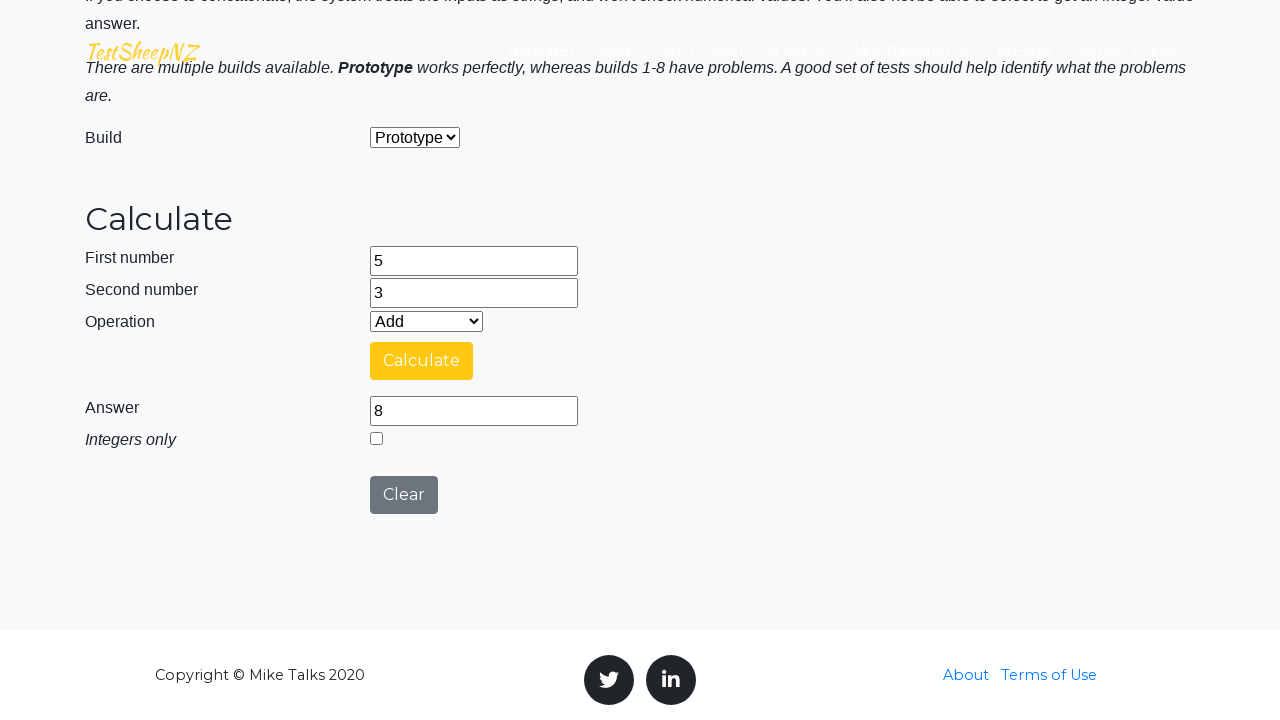

Retrieved answer value from answer field
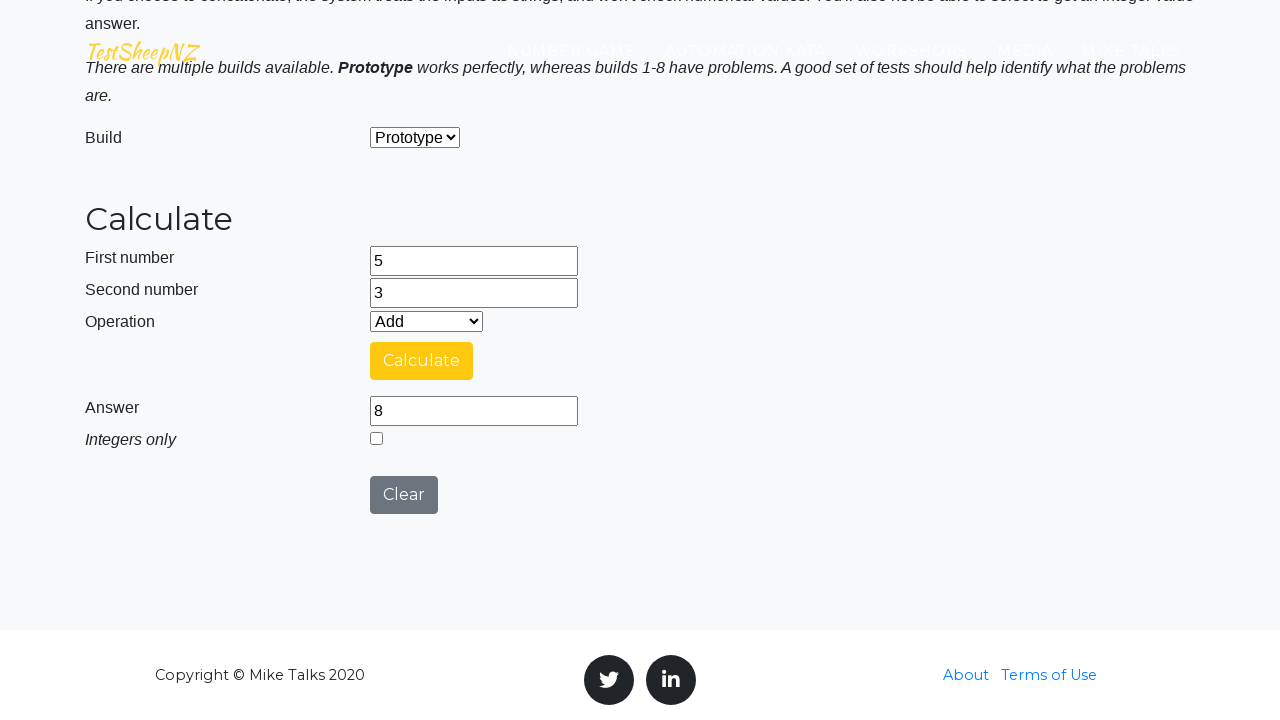

Verified calculation result equals '8'
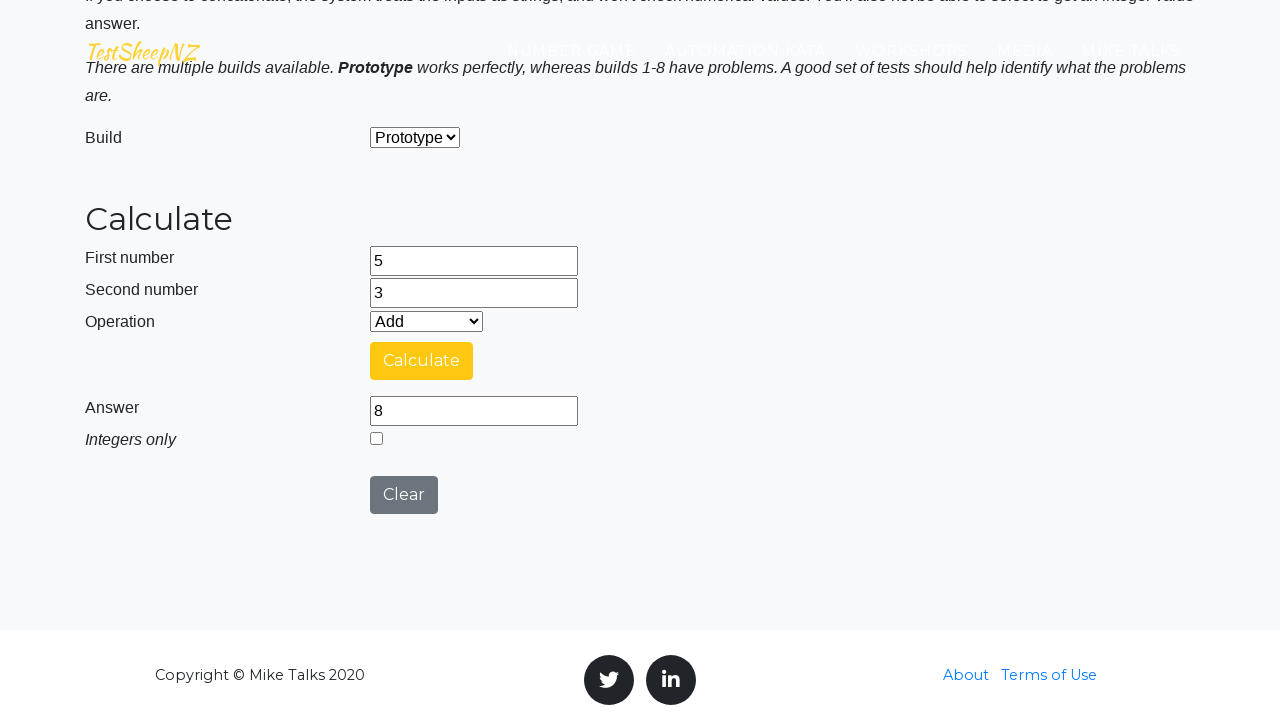

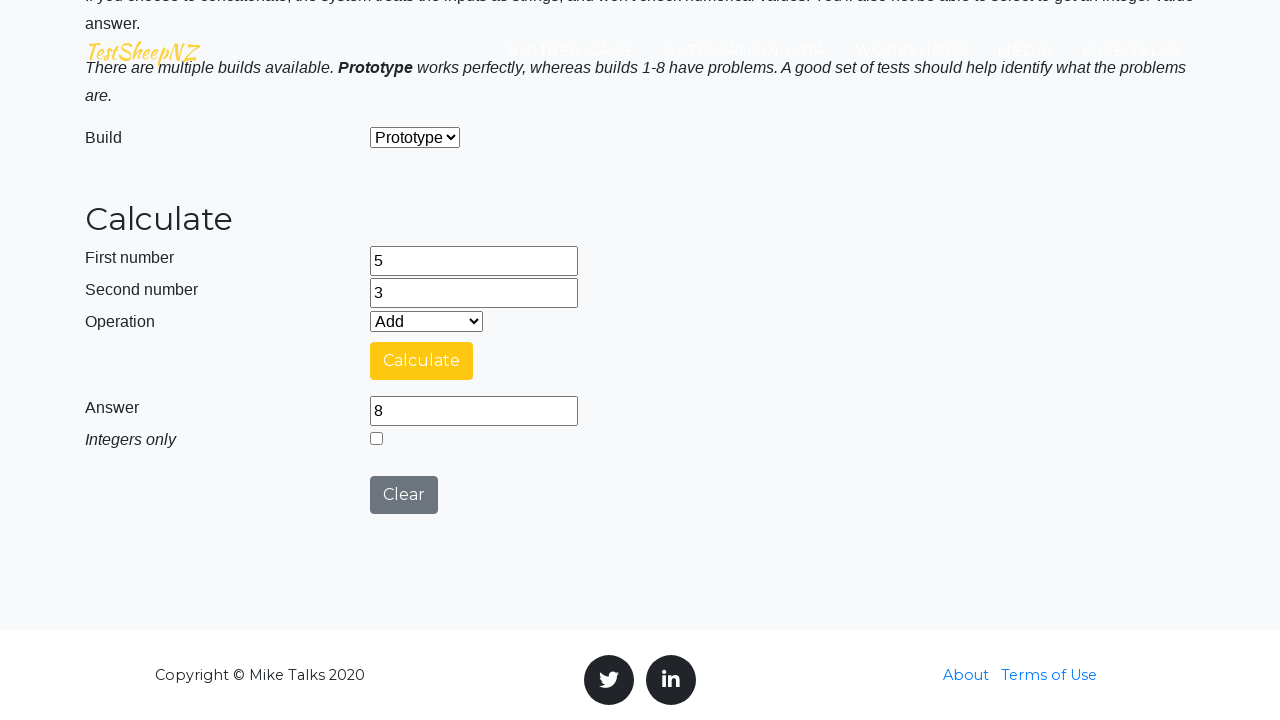